Tests table sorting functionality by clicking on a column header and verifying the table can be interacted with. The test counts columns and rows, reads cell values, and clicks to sort the table.

Starting URL: https://v1.training-support.net/selenium/tables

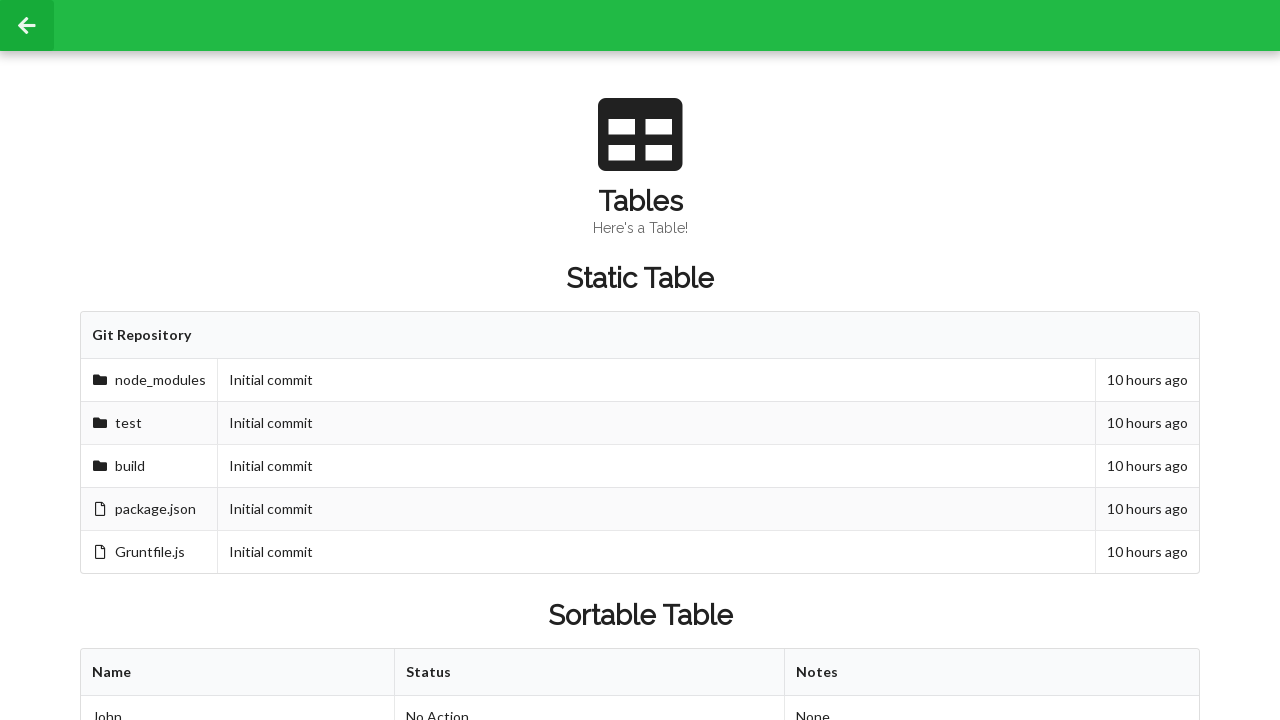

Waited for sortable table to load
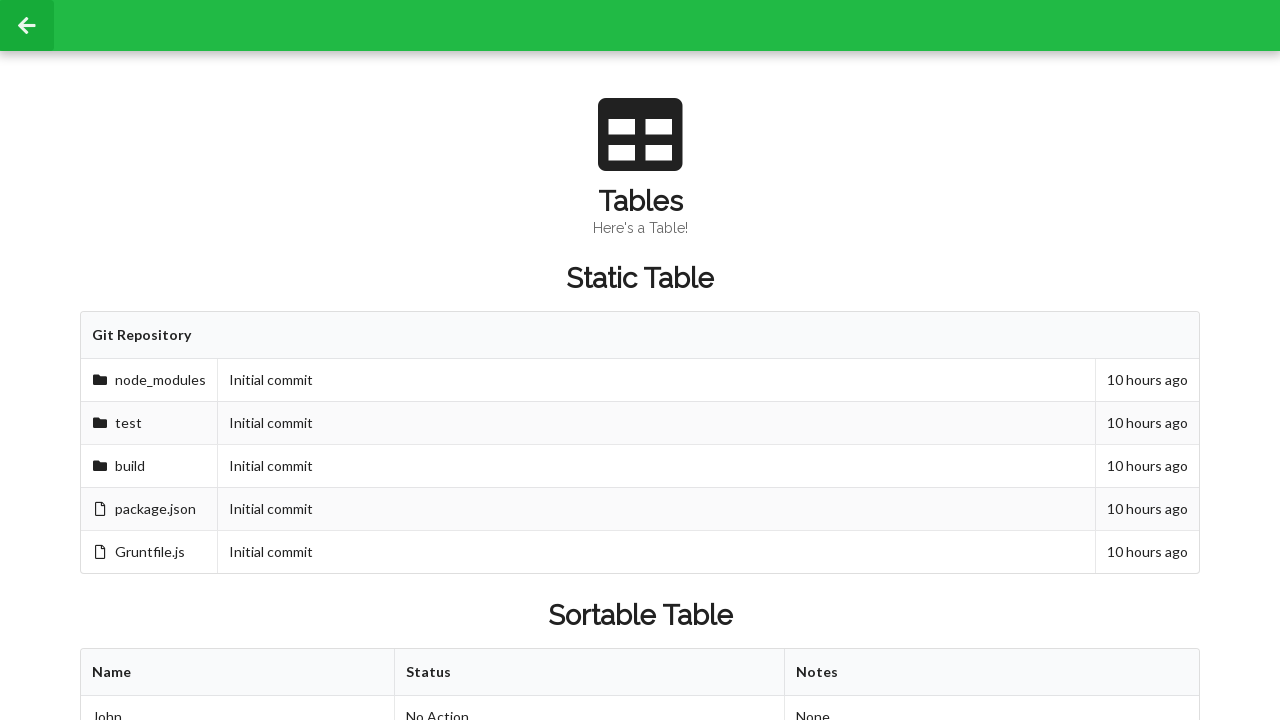

Retrieved column count: 3 columns found
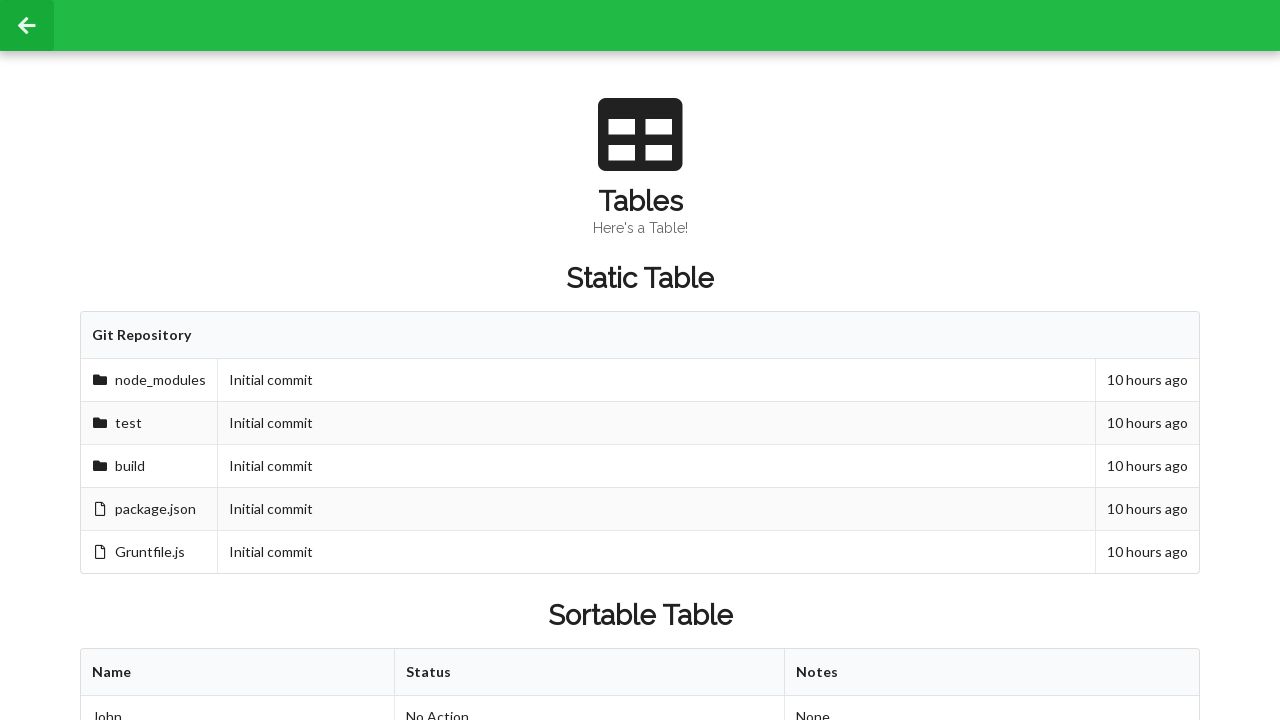

Retrieved row count: 3 rows found
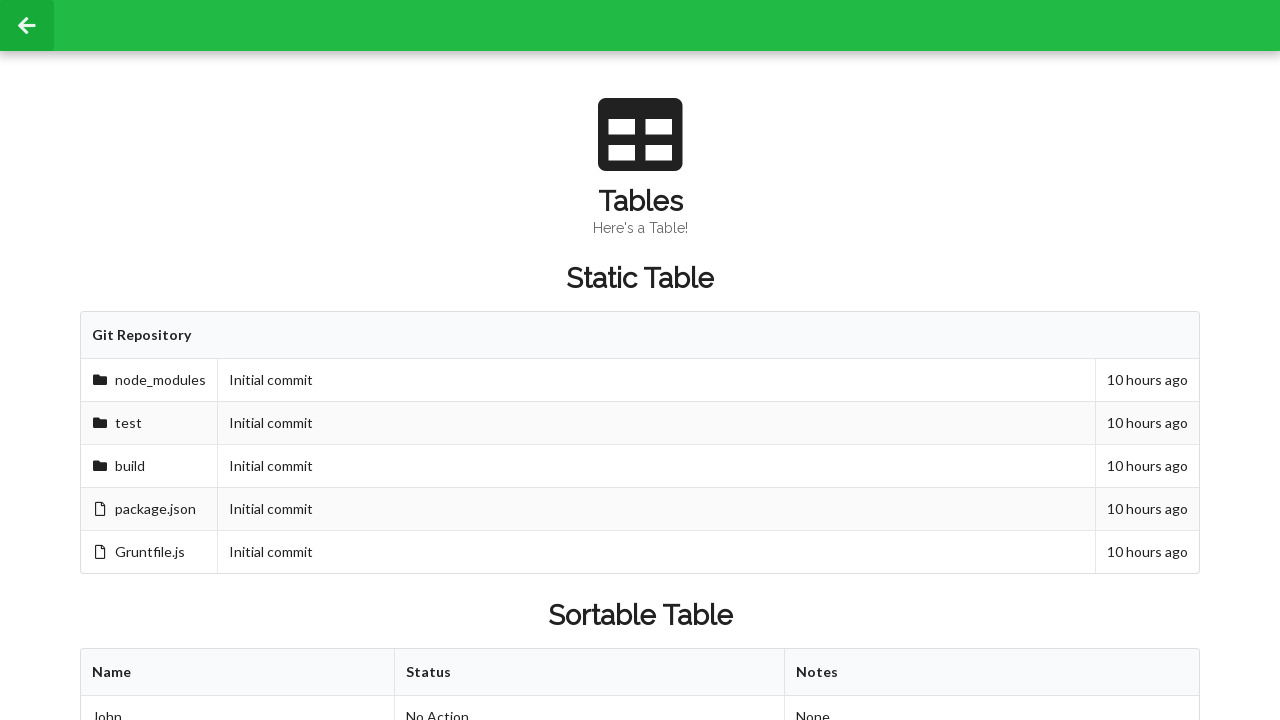

Read cell value before sorting: 'Approved'
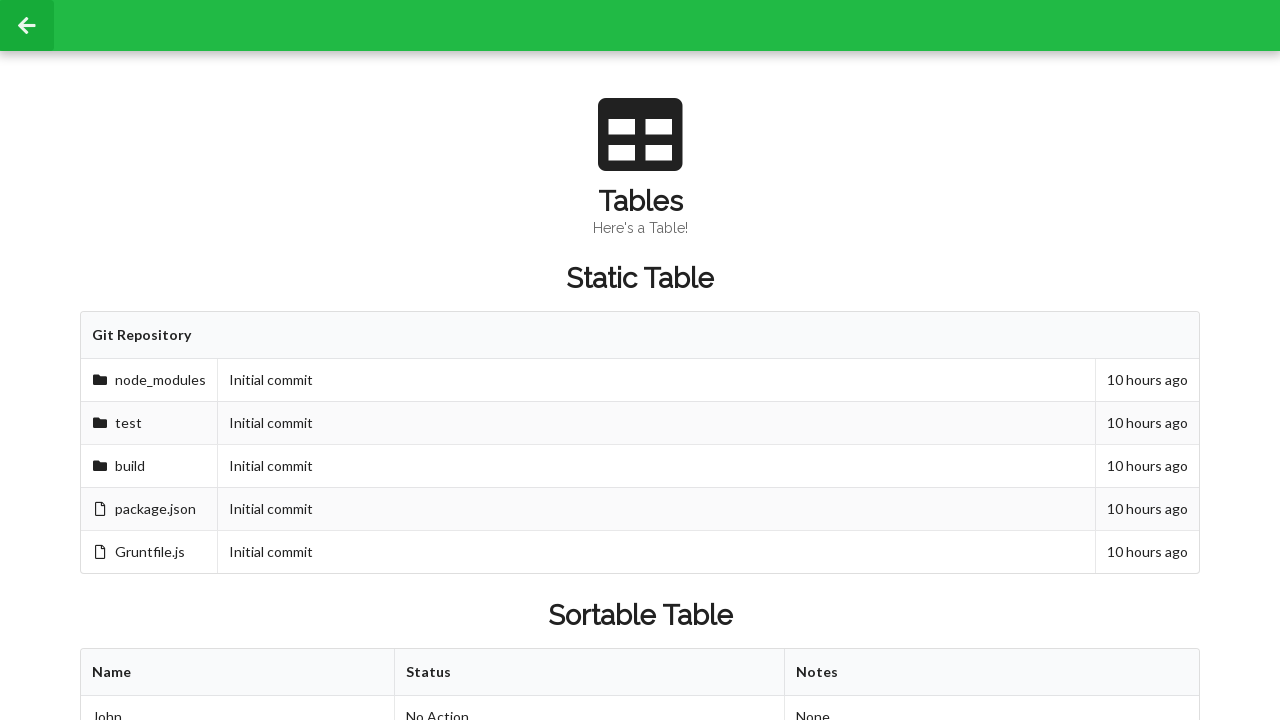

Clicked first column header to sort table at (238, 673) on xpath=//table[@id='sortableTable']/thead/tr/th[1]
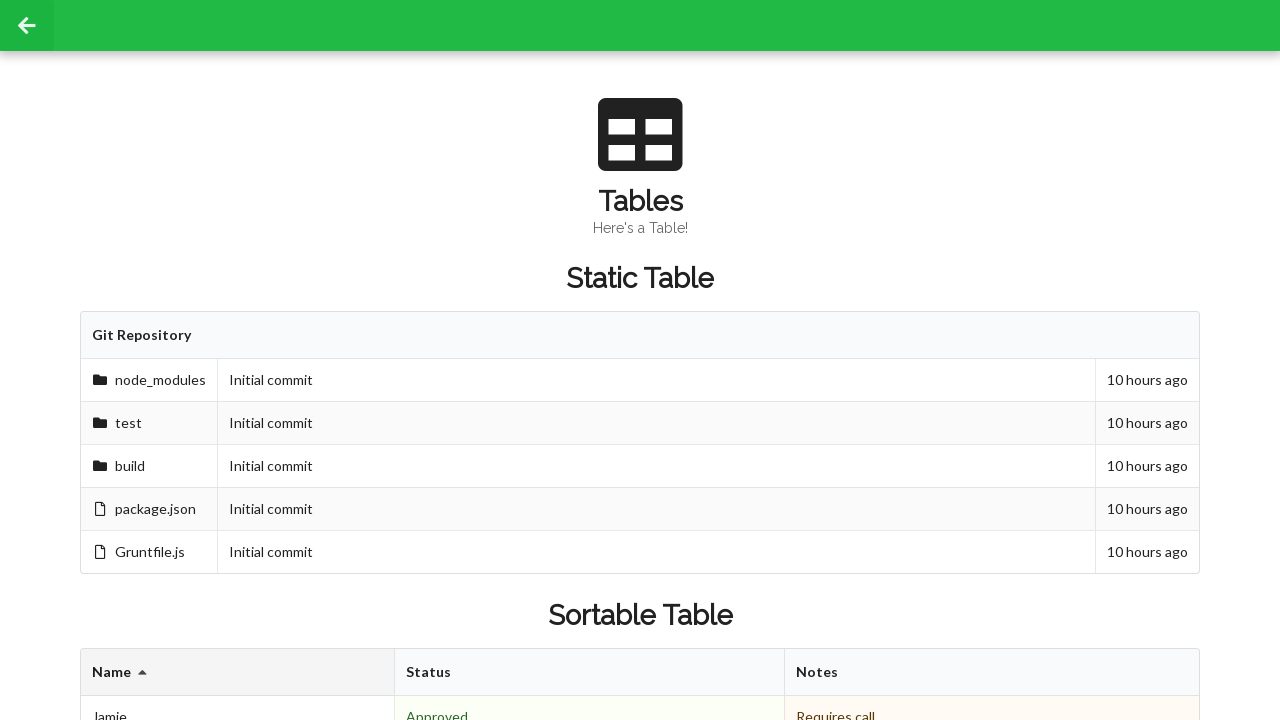

Read cell value after sorting: 'Denied'
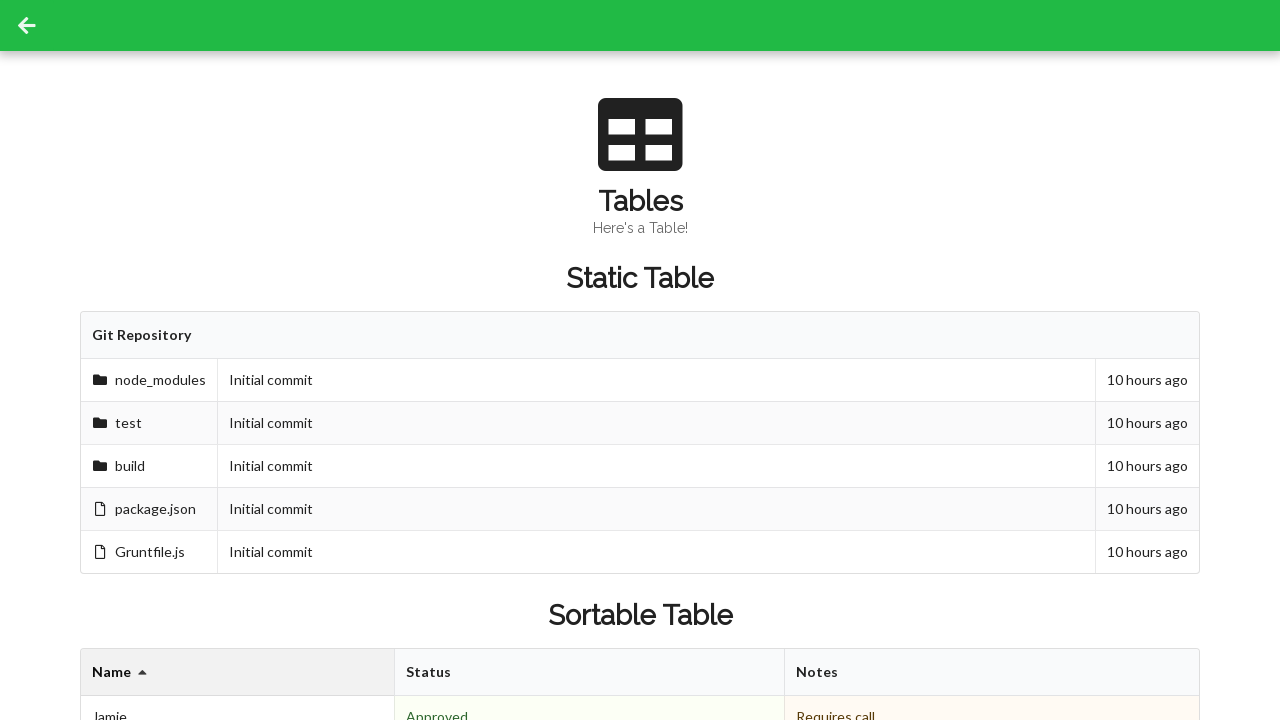

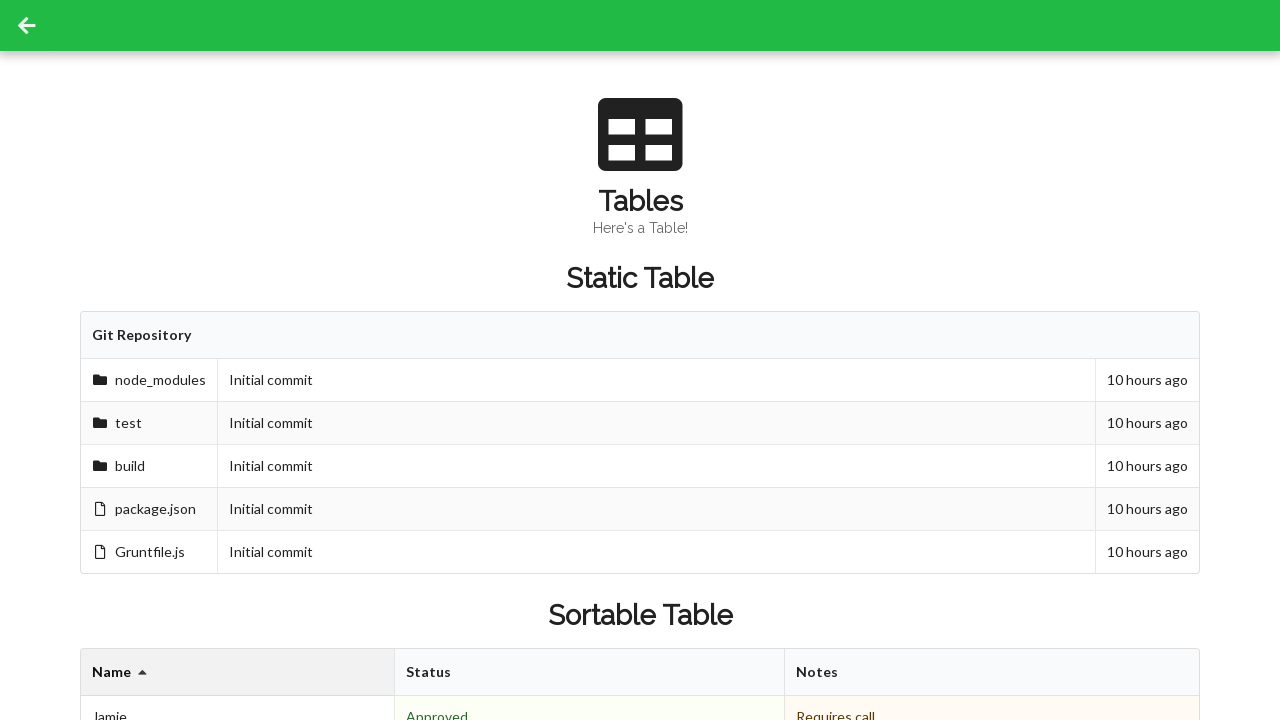